Tests navigation from the main page to the Tabletop section and then clicking on the Plus link, verifying the URL changes to the Plus membership page

Starting URL: https://www.webstaurantstore.com

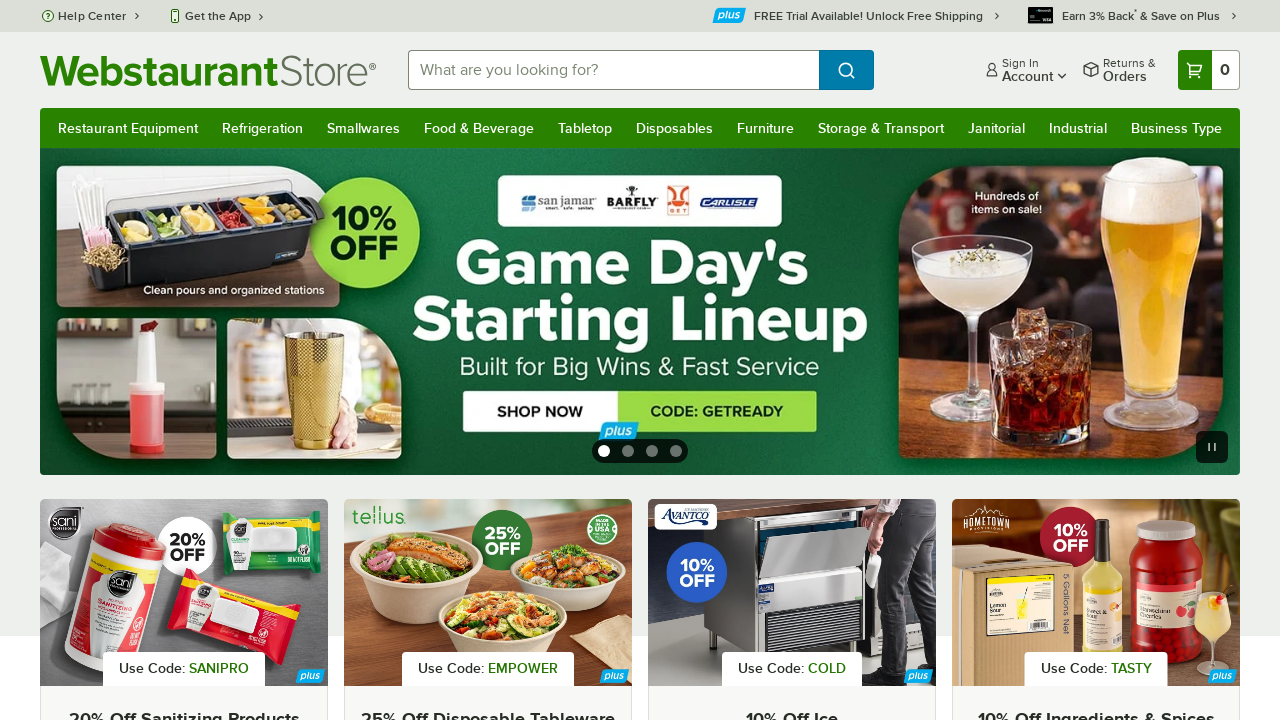

Clicked on Tabletop link in navigation at (585, 128) on a:text('Tabletop')
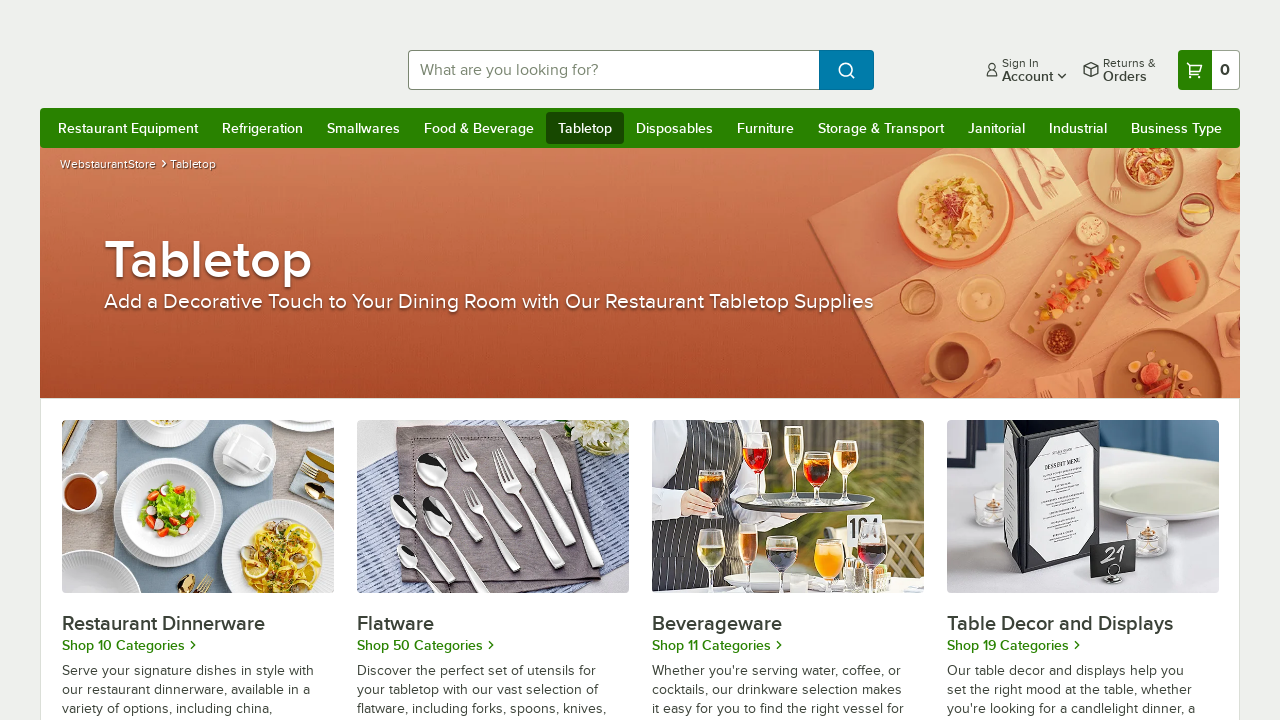

Waited for Plus link SVG element to load
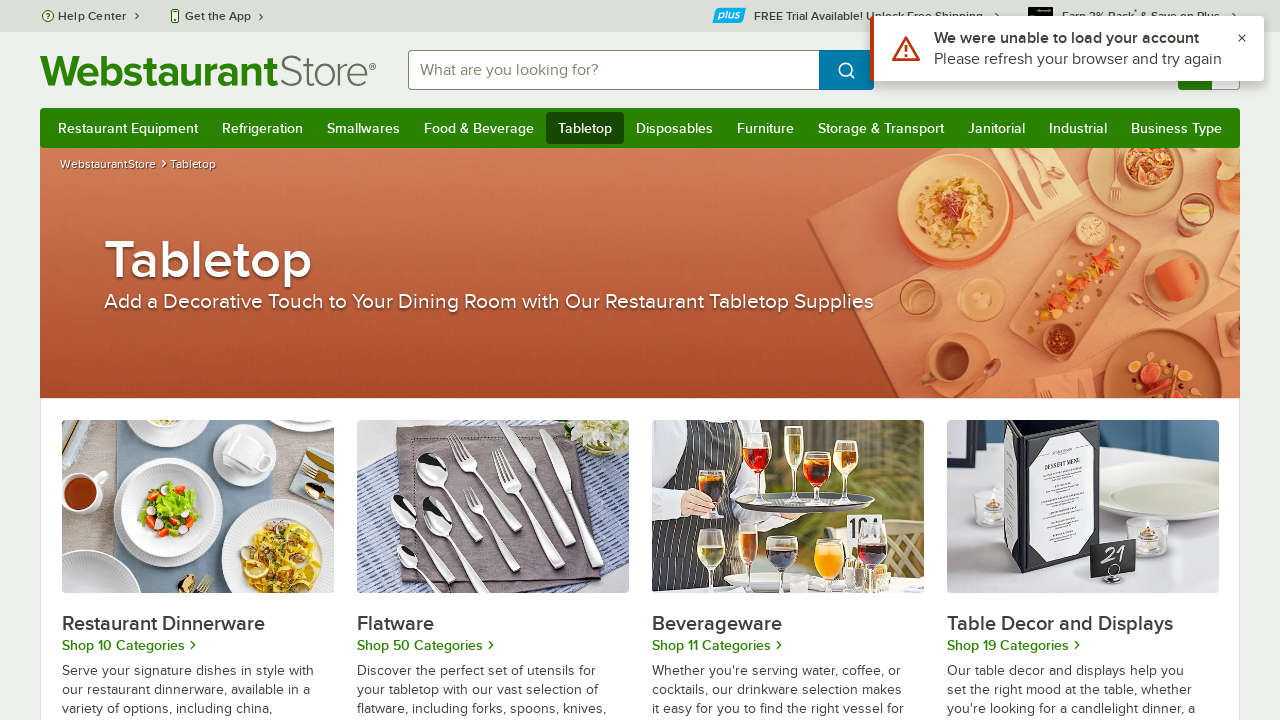

Clicked on Plus link (SVG element with clip-rule='evenodd') at (729, 15) on [clip-rule='evenodd']
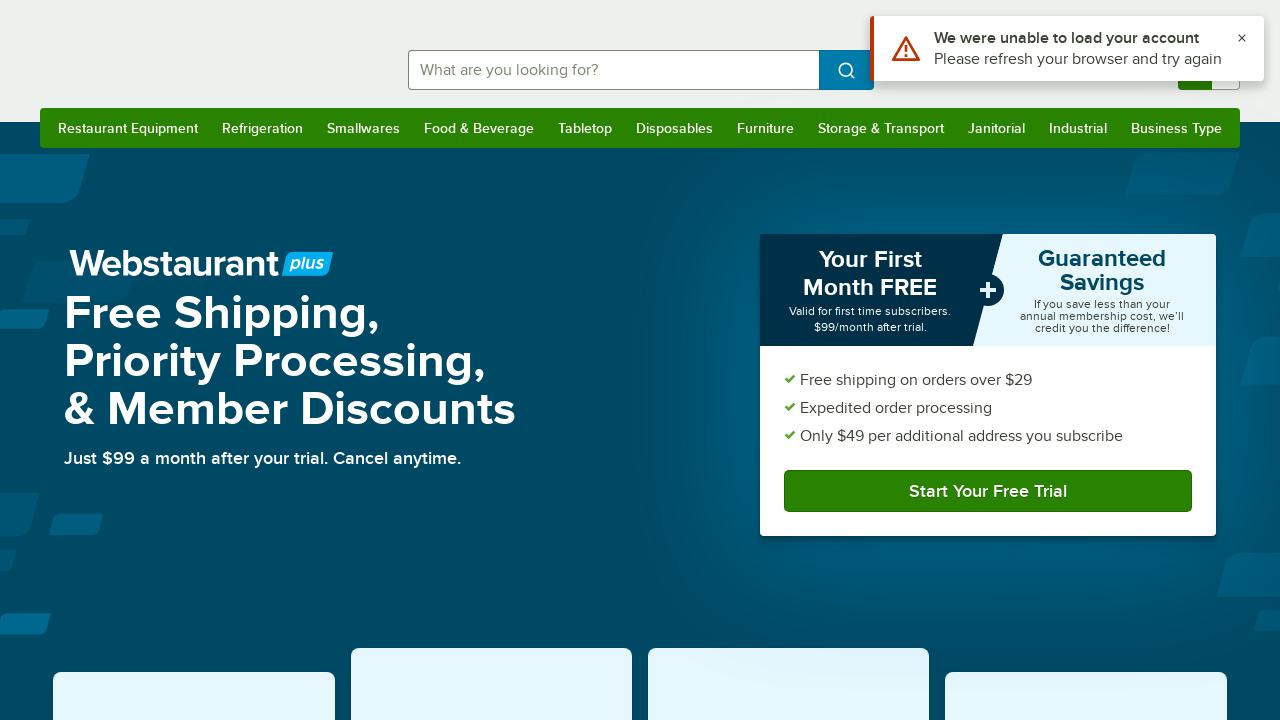

Successfully navigated to Plus membership page at https://www.webstaurantstore.com/plus/
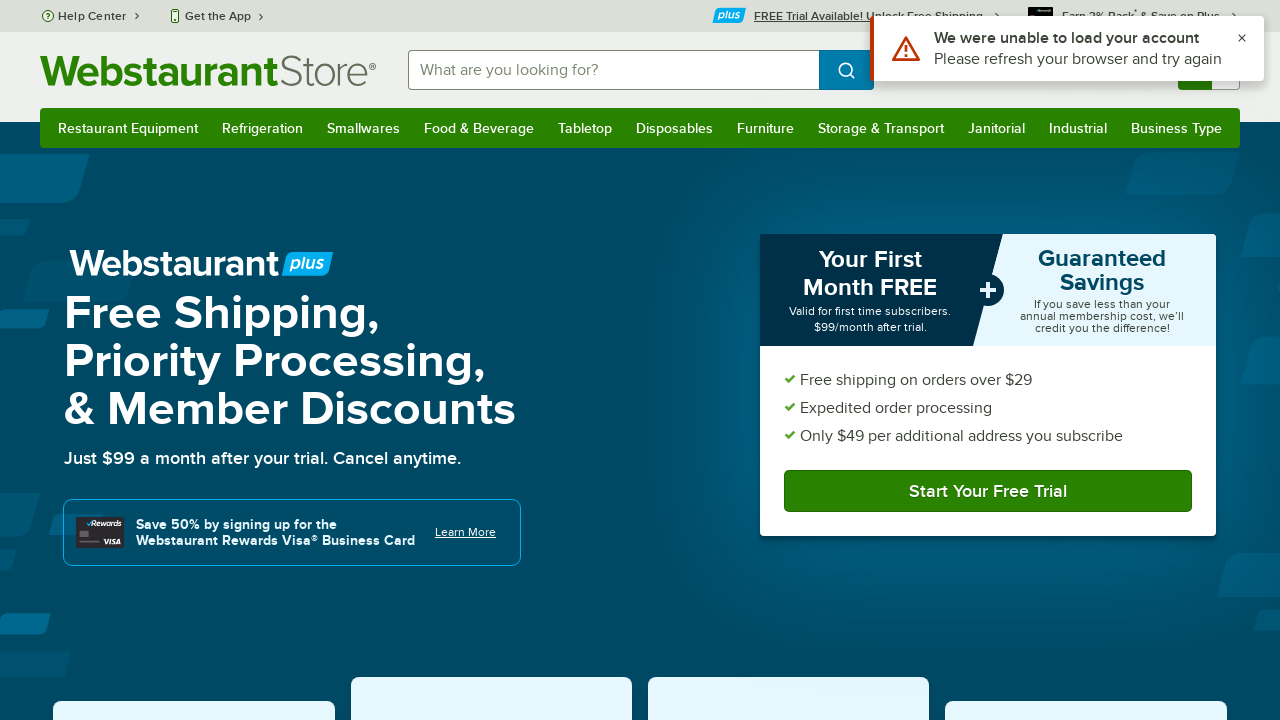

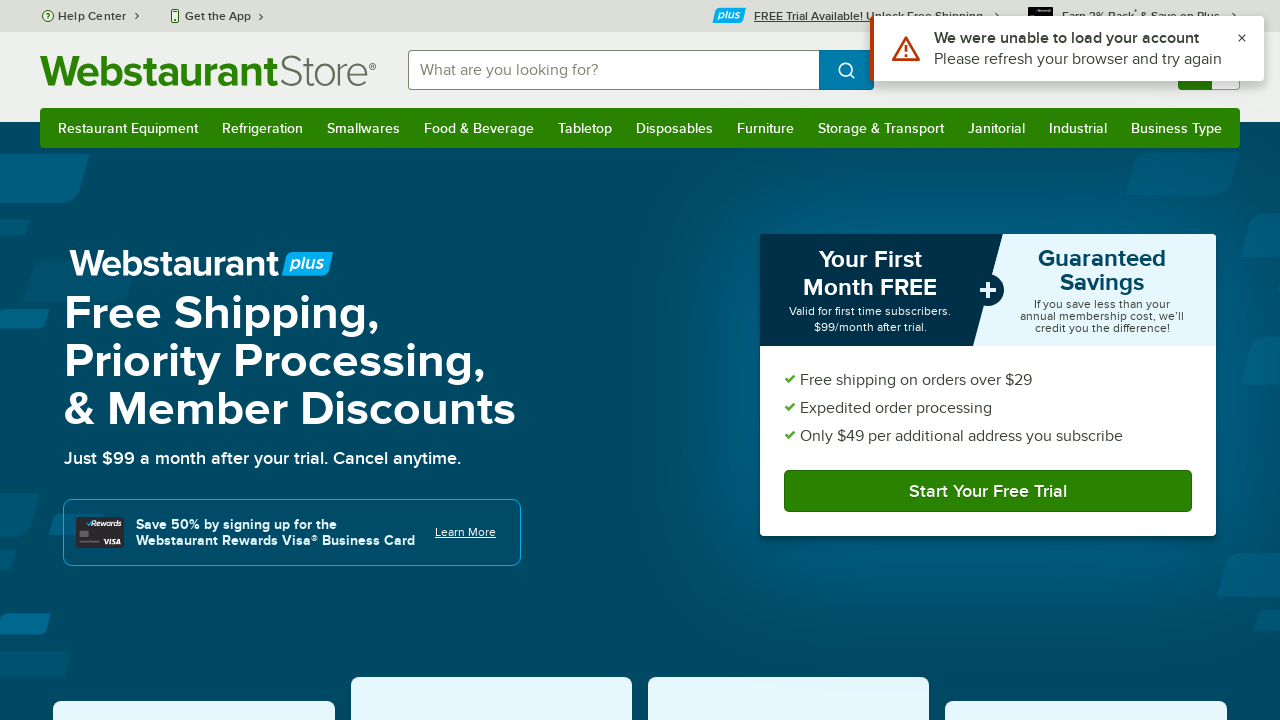